Tests that clicking the Due column header sorts the table data in ascending order by verifying each due value is less than or equal to the next value.

Starting URL: http://the-internet.herokuapp.com/tables

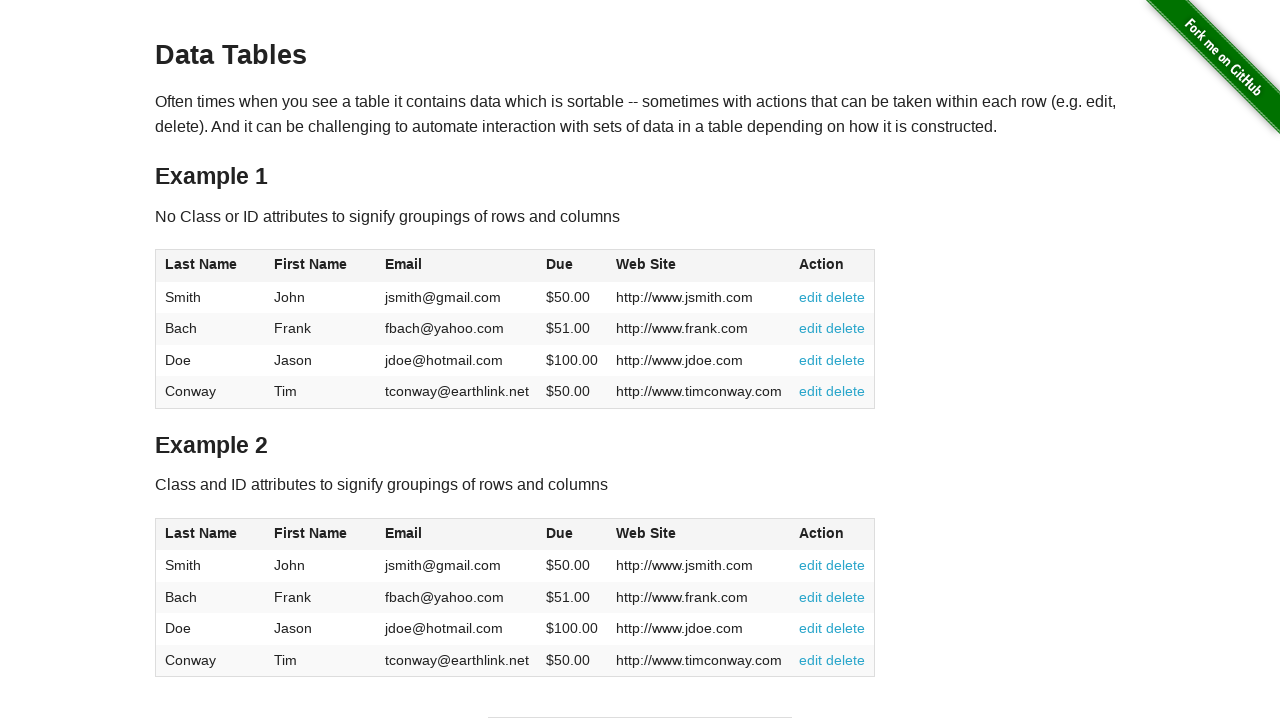

Clicked Due column header to sort ascending at (572, 266) on #table1 thead tr th:nth-of-type(4)
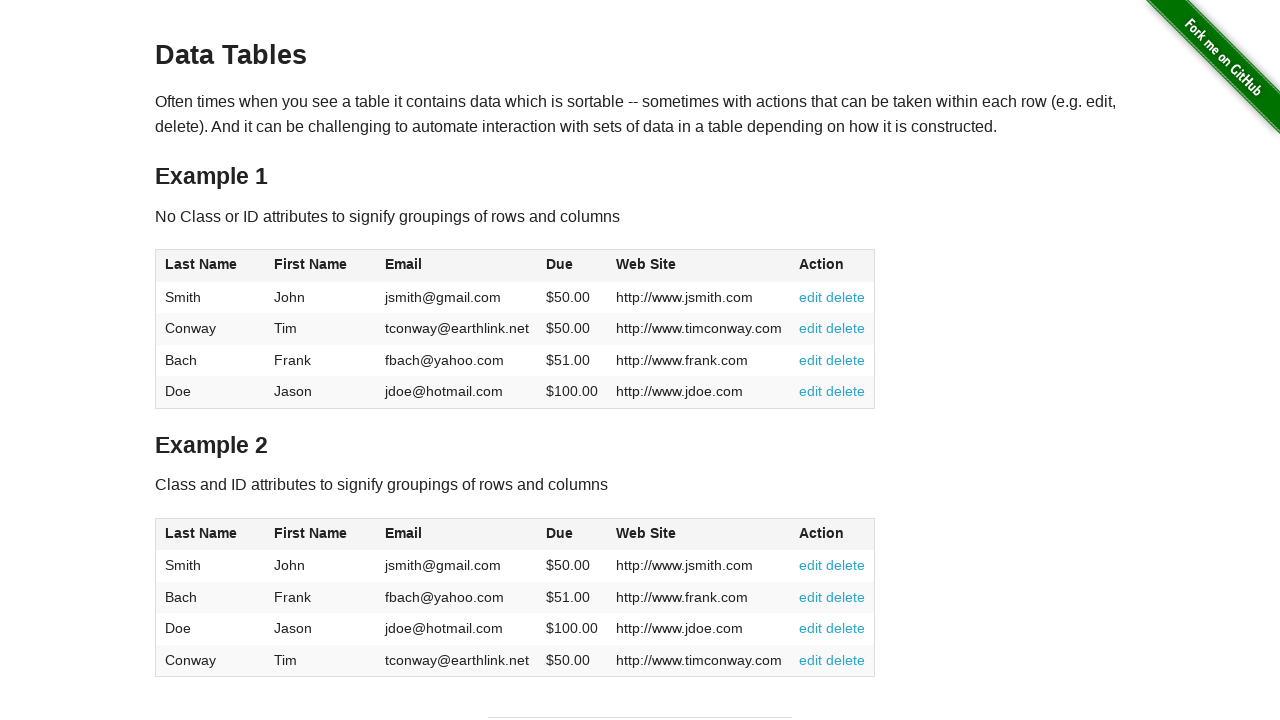

Due column table cells loaded
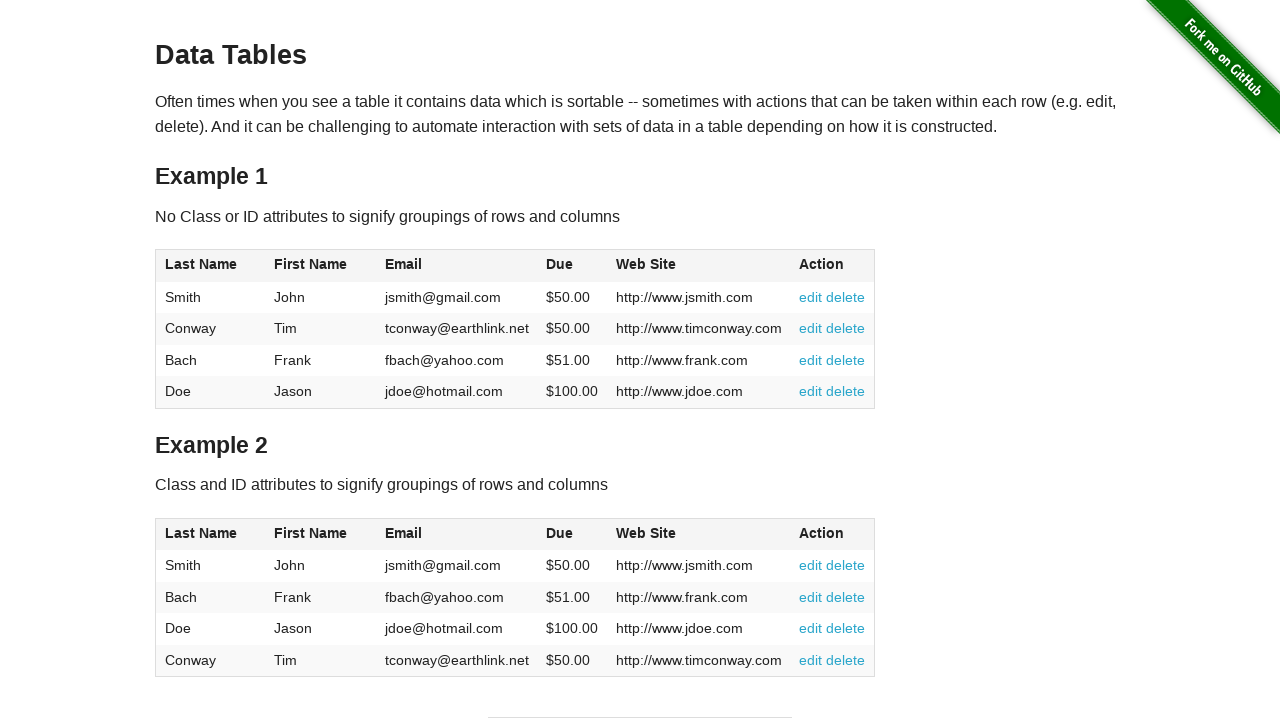

Retrieved all Due column values from table
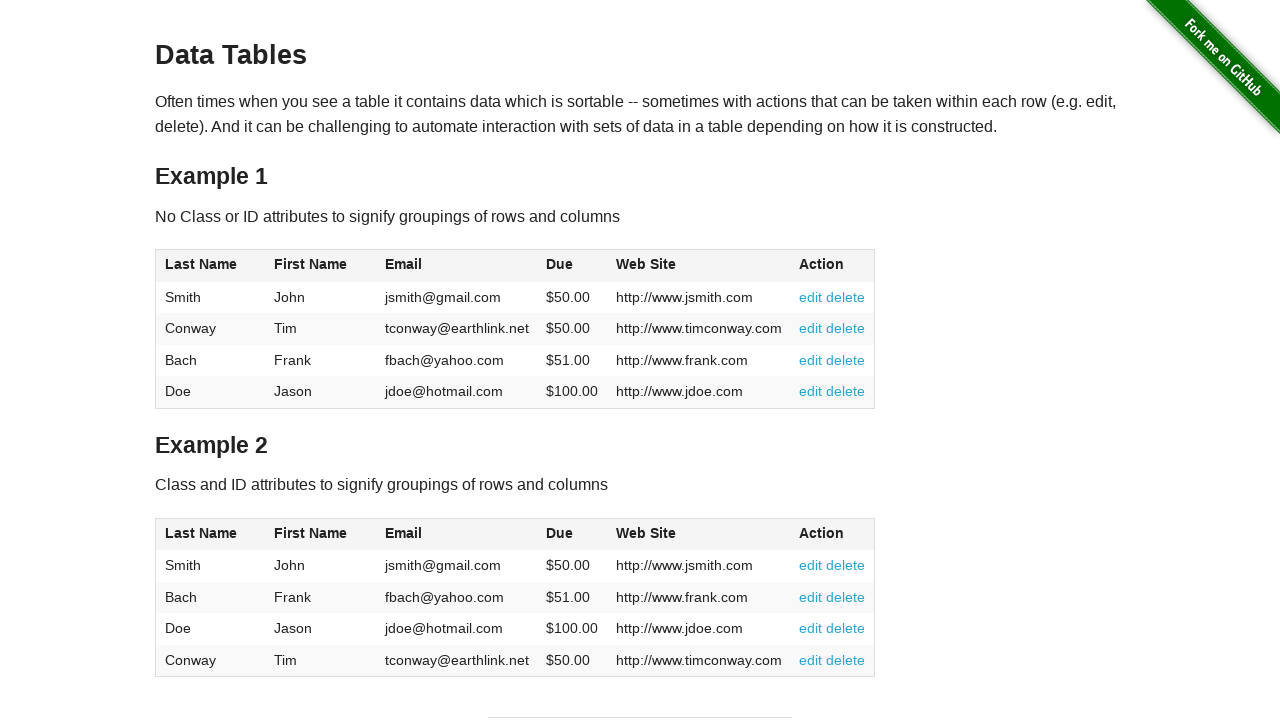

Extracted 4 due values from table cells
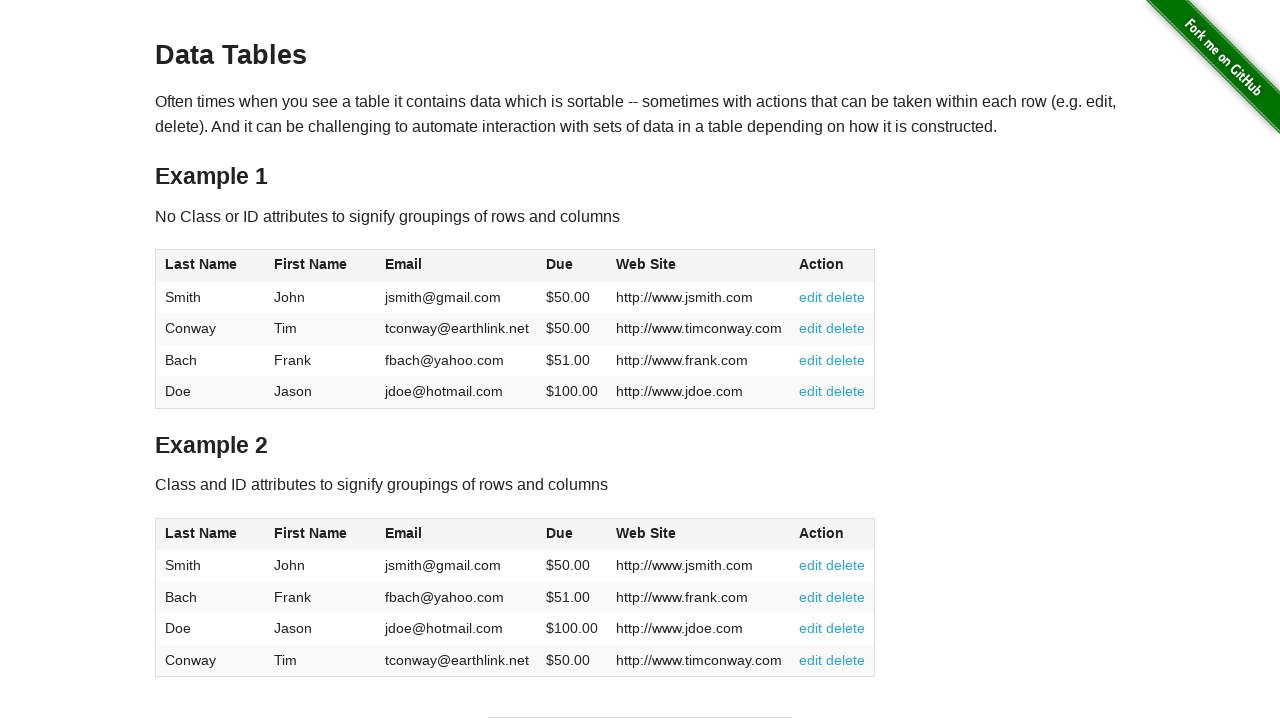

Verified all due values are sorted in ascending order
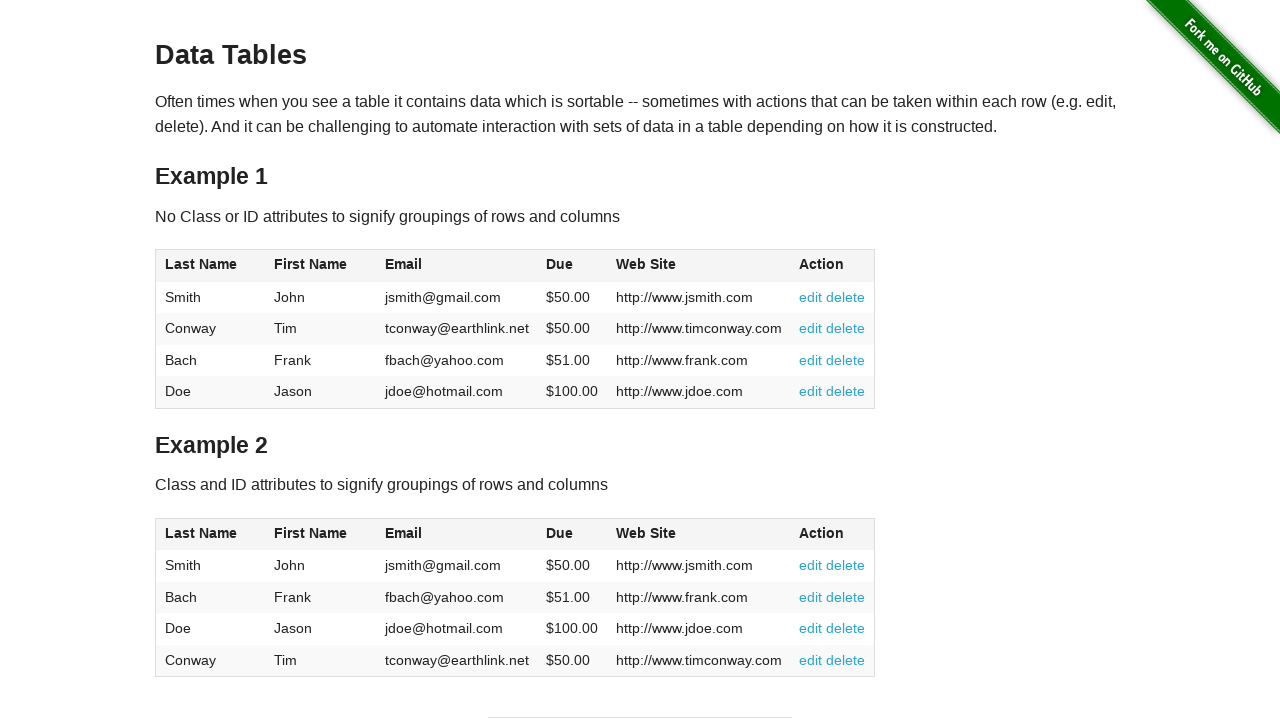

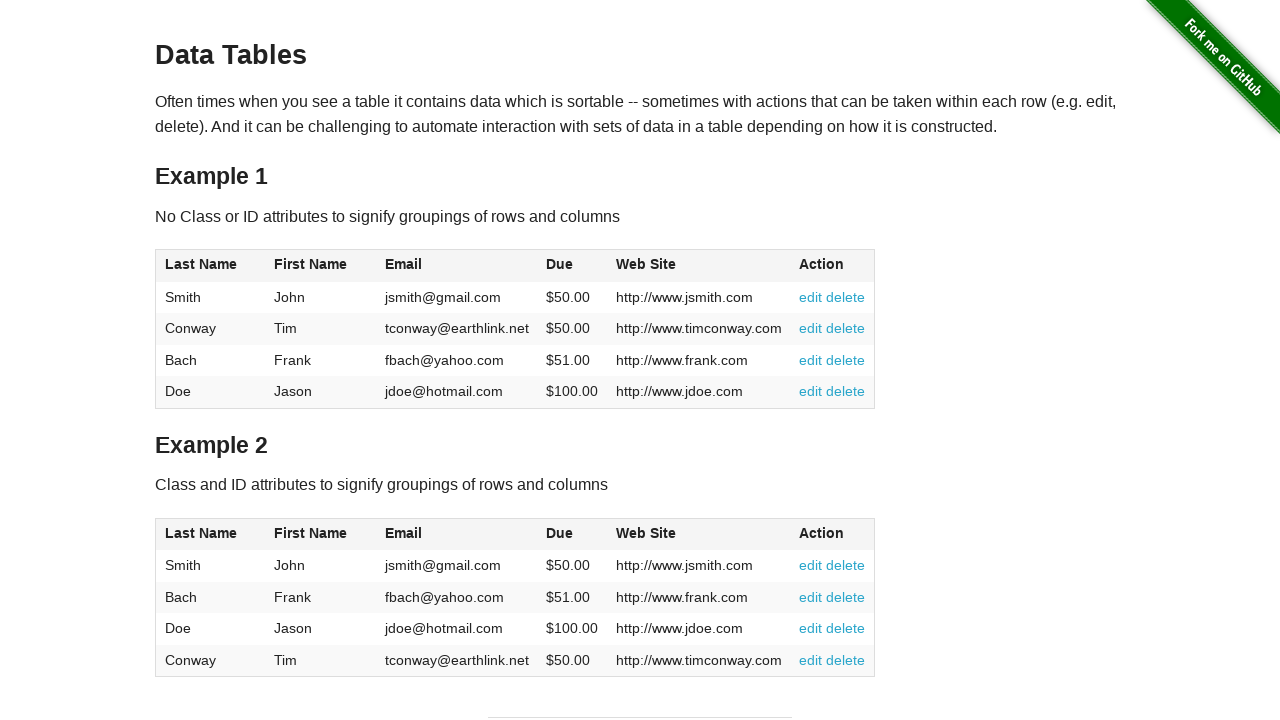